Tests error message when shoe size field is left empty

Starting URL: https://lm.skillbox.cc/qa_tester/module03/practice1/

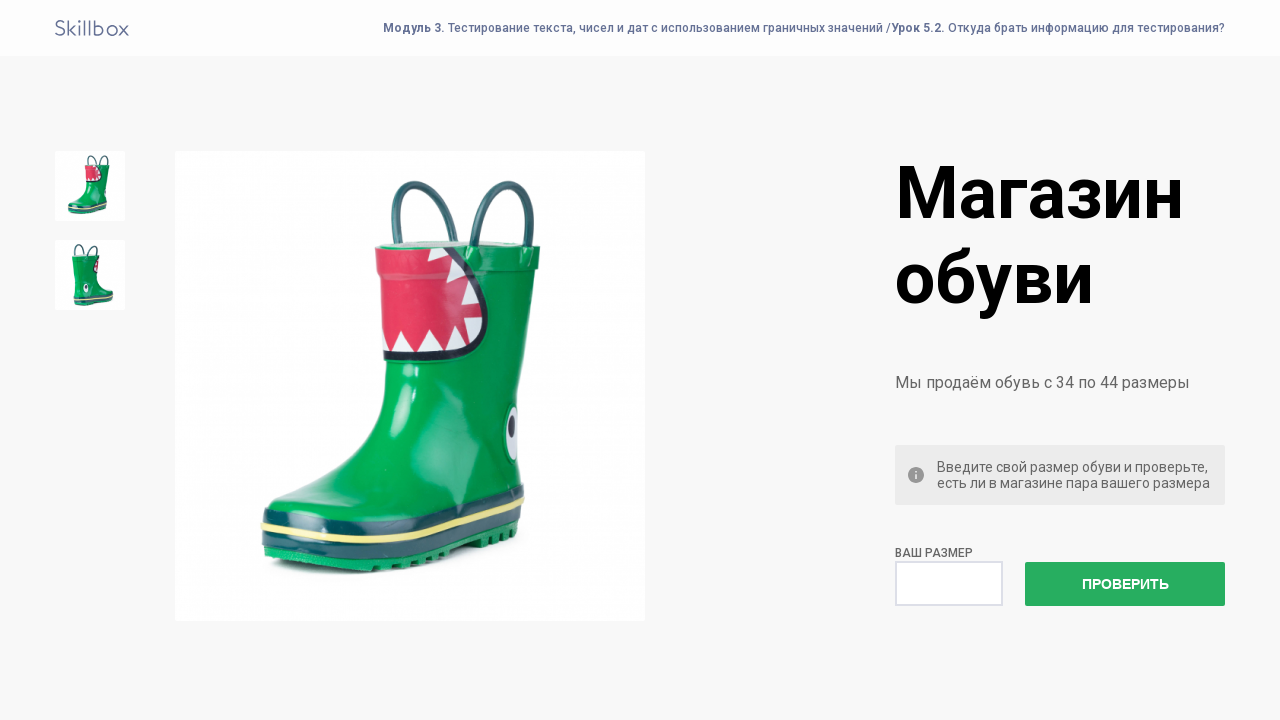

Clicked check size button without entering a shoe size at (1125, 584) on #check-size-button
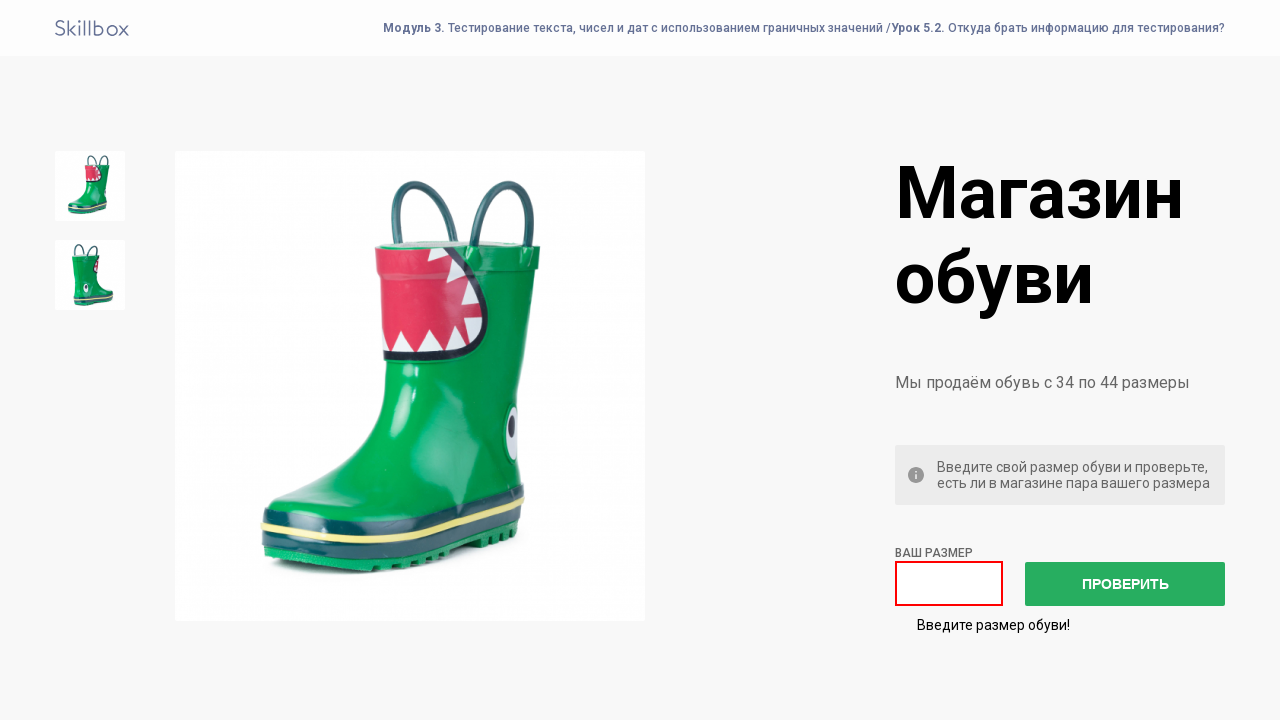

Error message appeared for empty size field
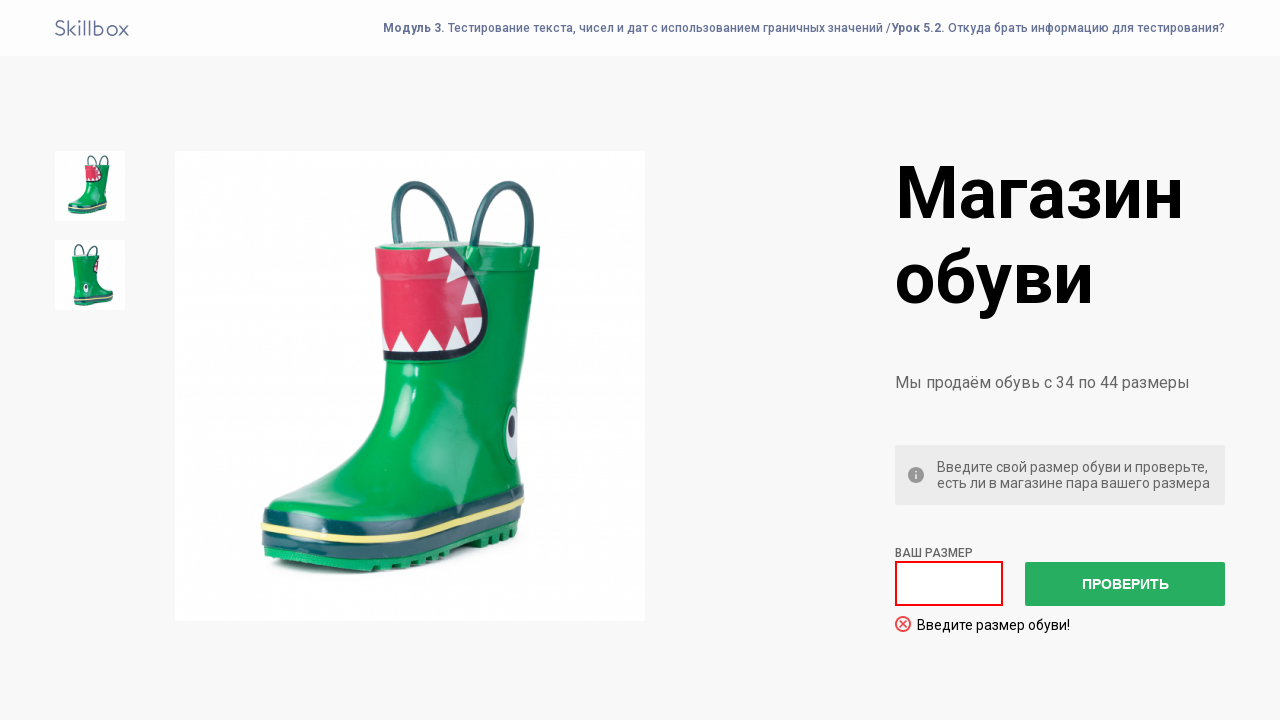

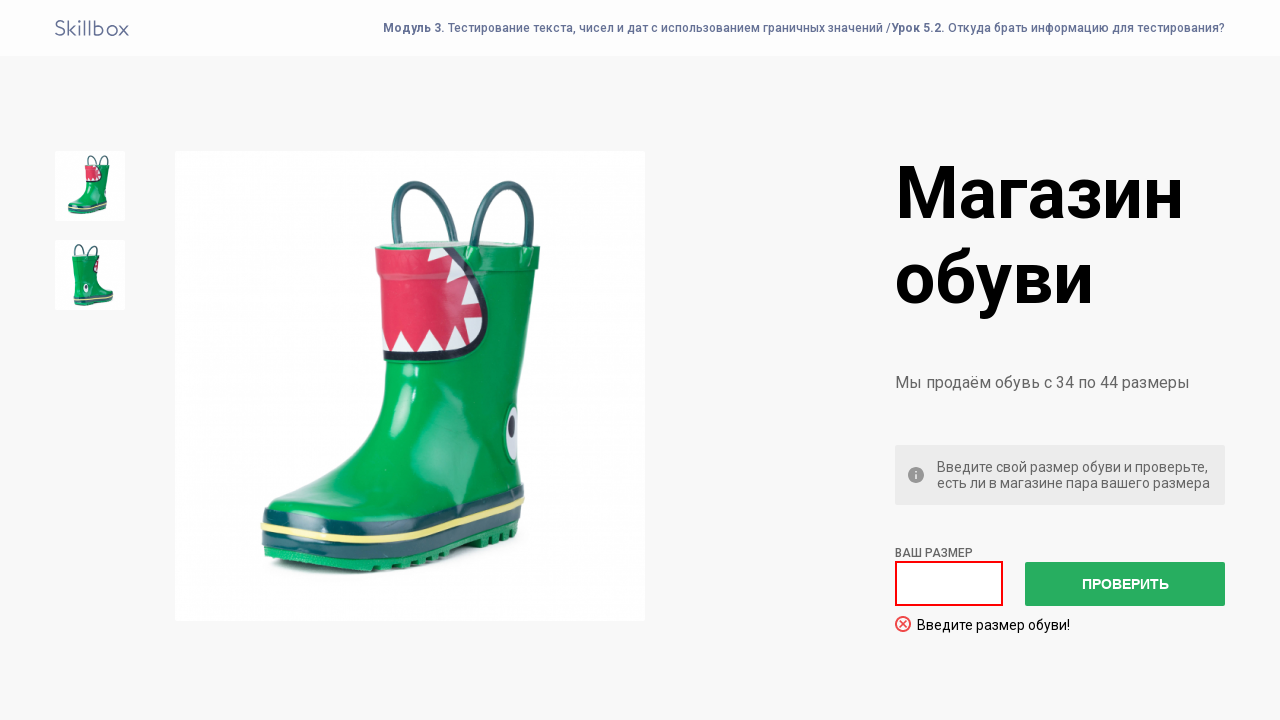